Verifies the page title and current URL of the OrangeHRM demo site by checking that the title equals "OrangeHRM" and the URL matches the expected value.

Starting URL: https://opensource-demo.orangehrmlive.com/

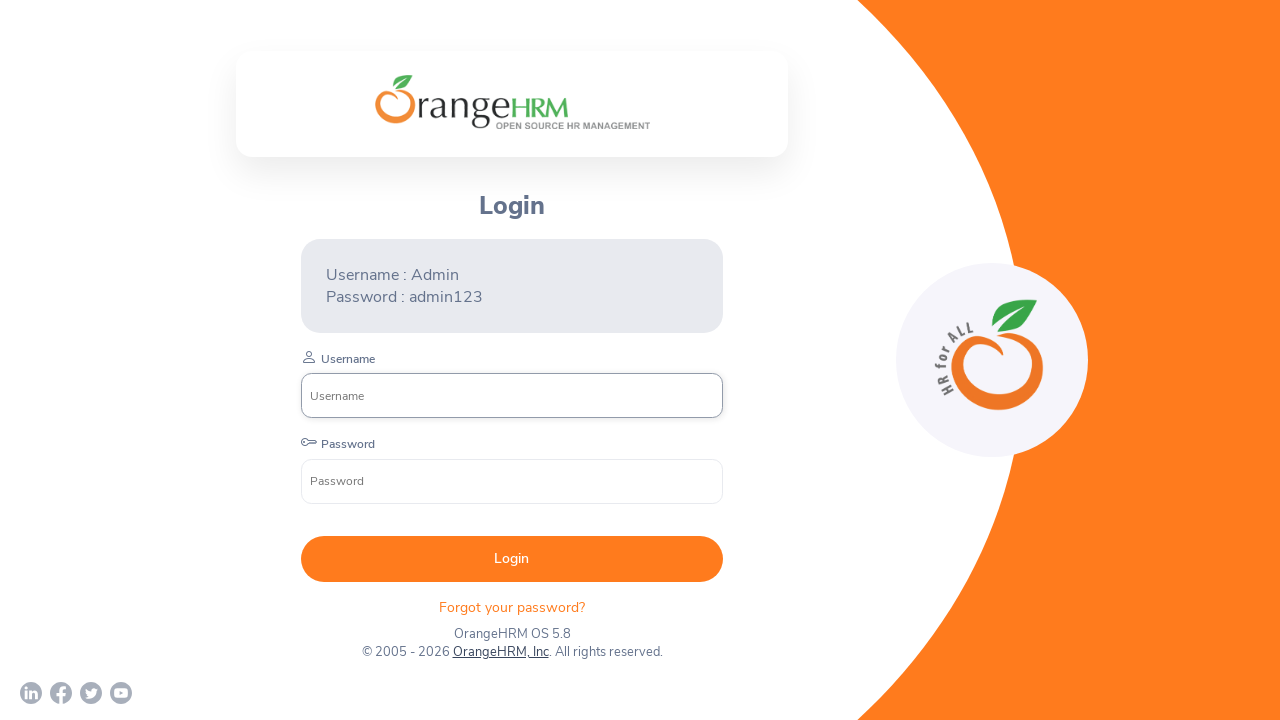

Page loaded with domcontentloaded state
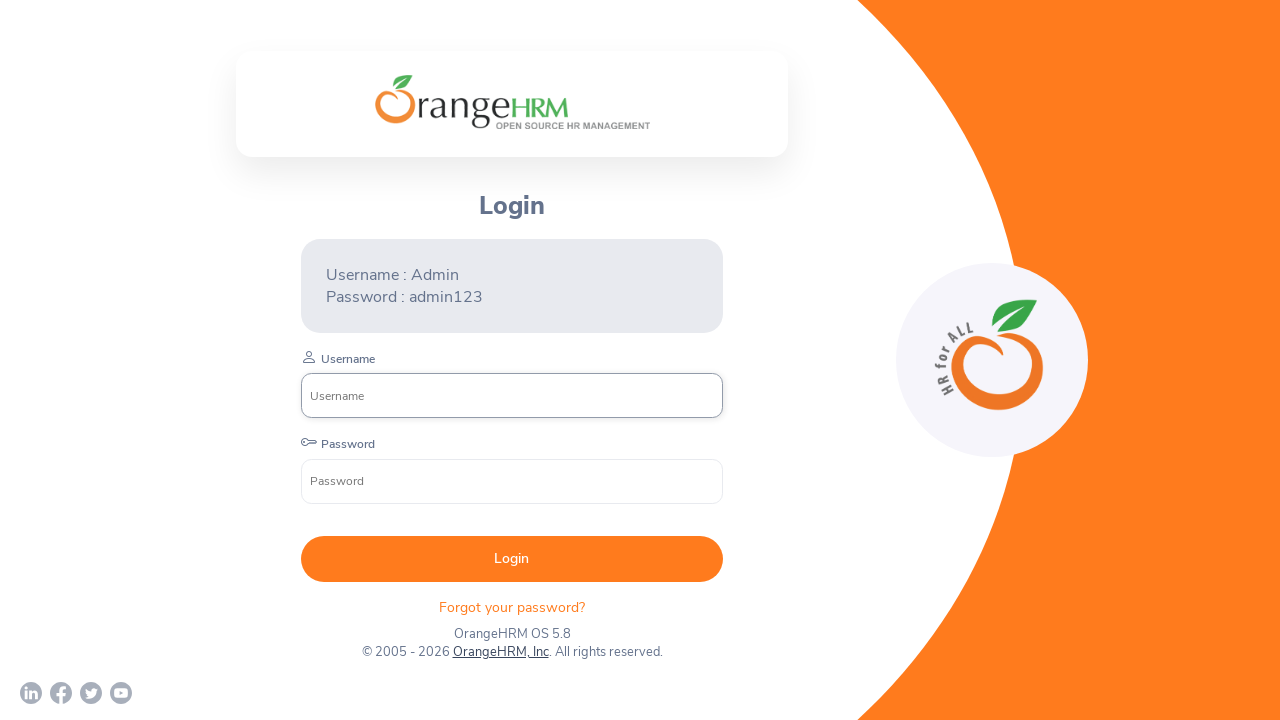

Retrieved page title
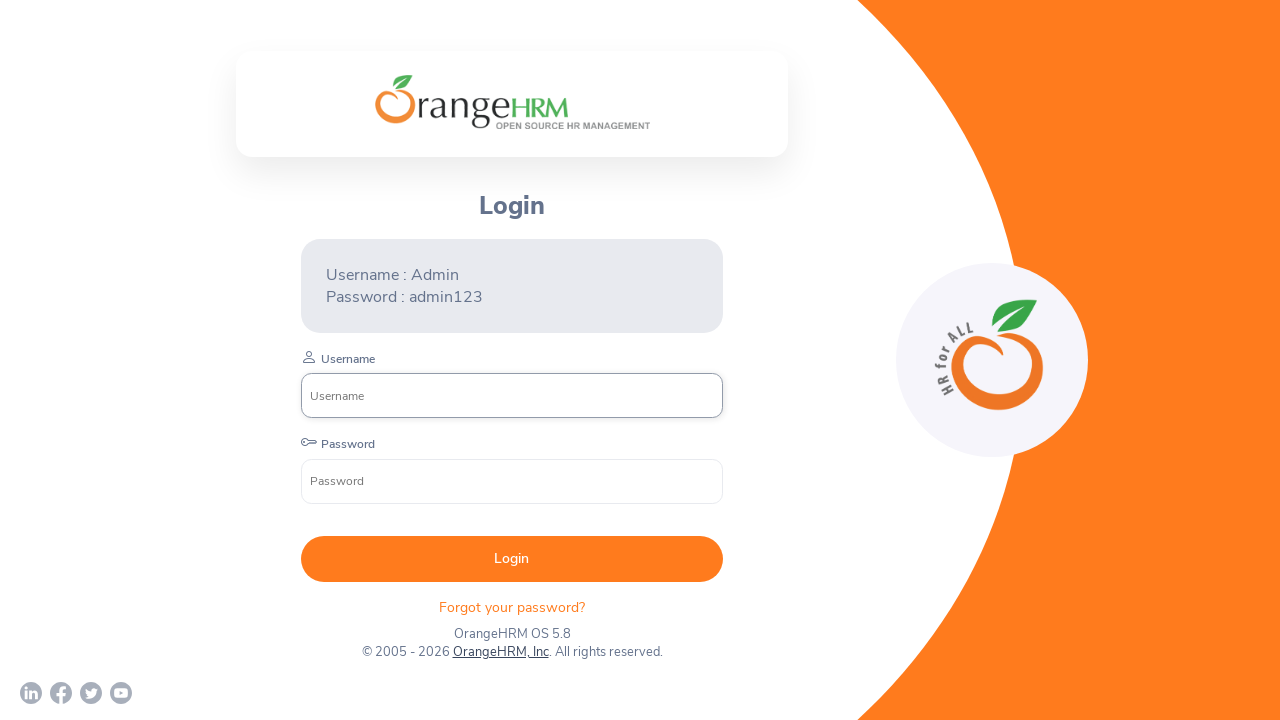

Asserted page title equals 'OrangeHRM'
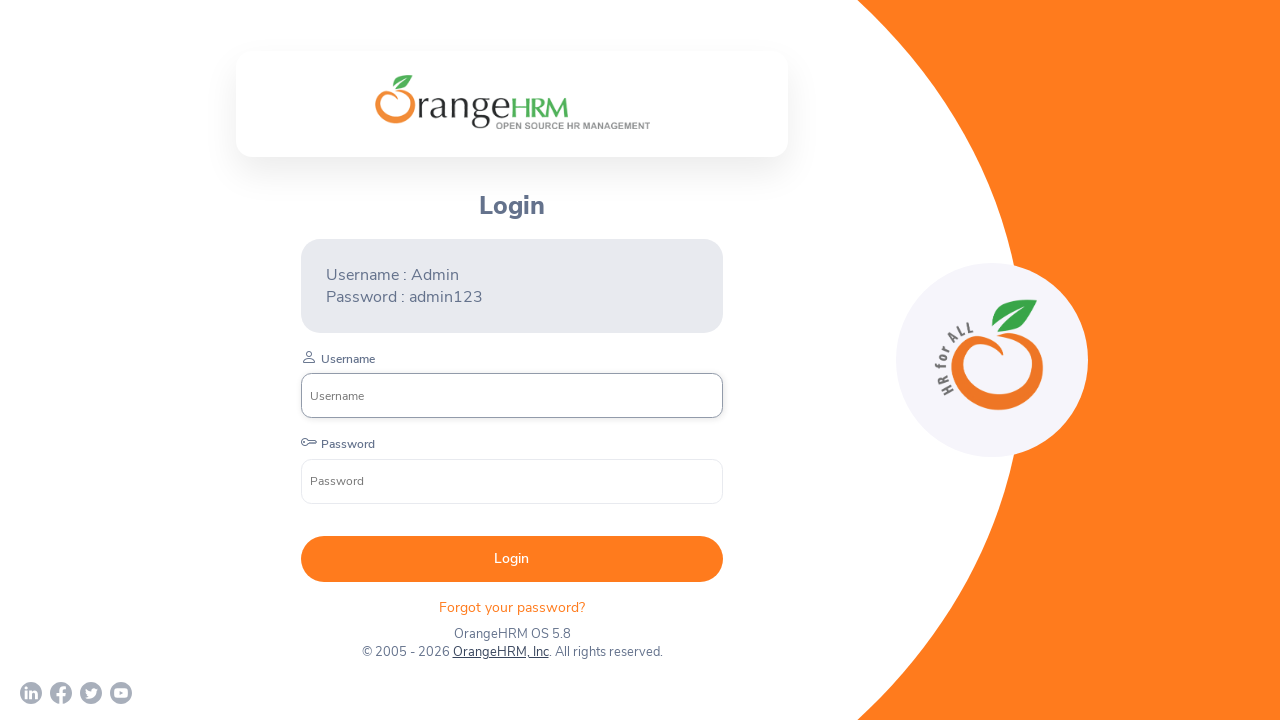

Retrieved current page URL
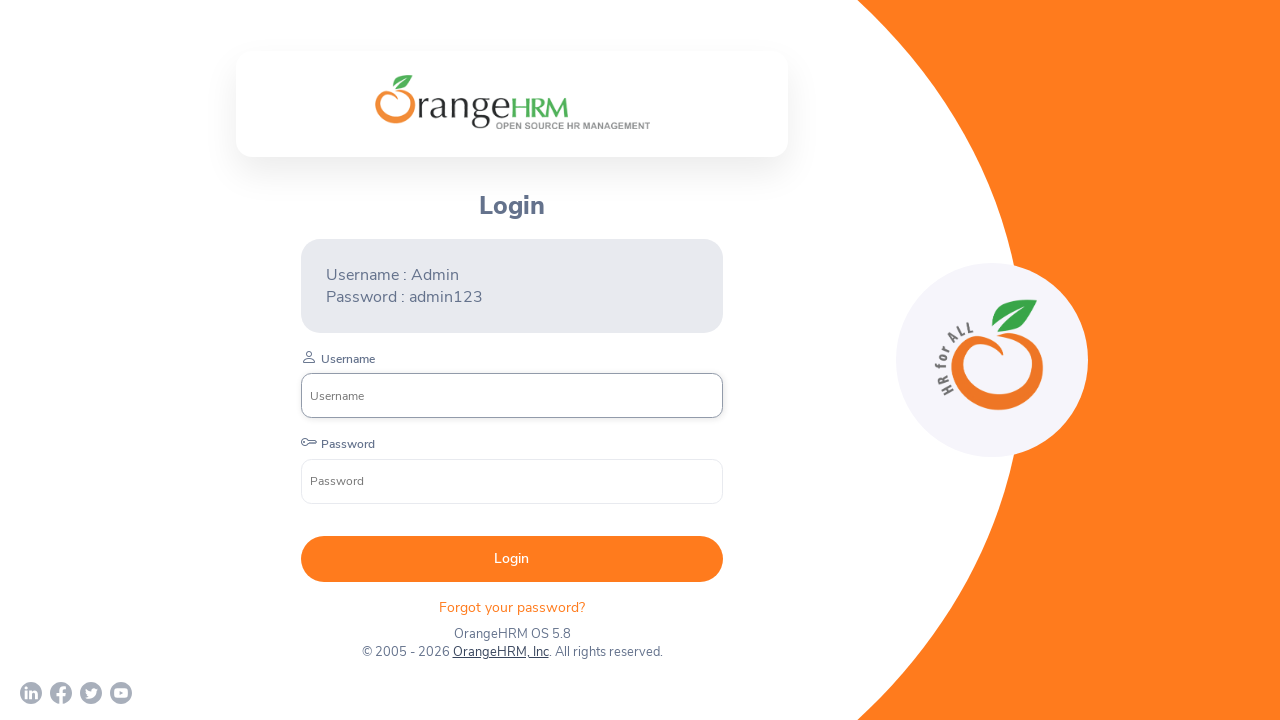

Asserted current URL contains 'opensource-demo.orangehrmlive.com'
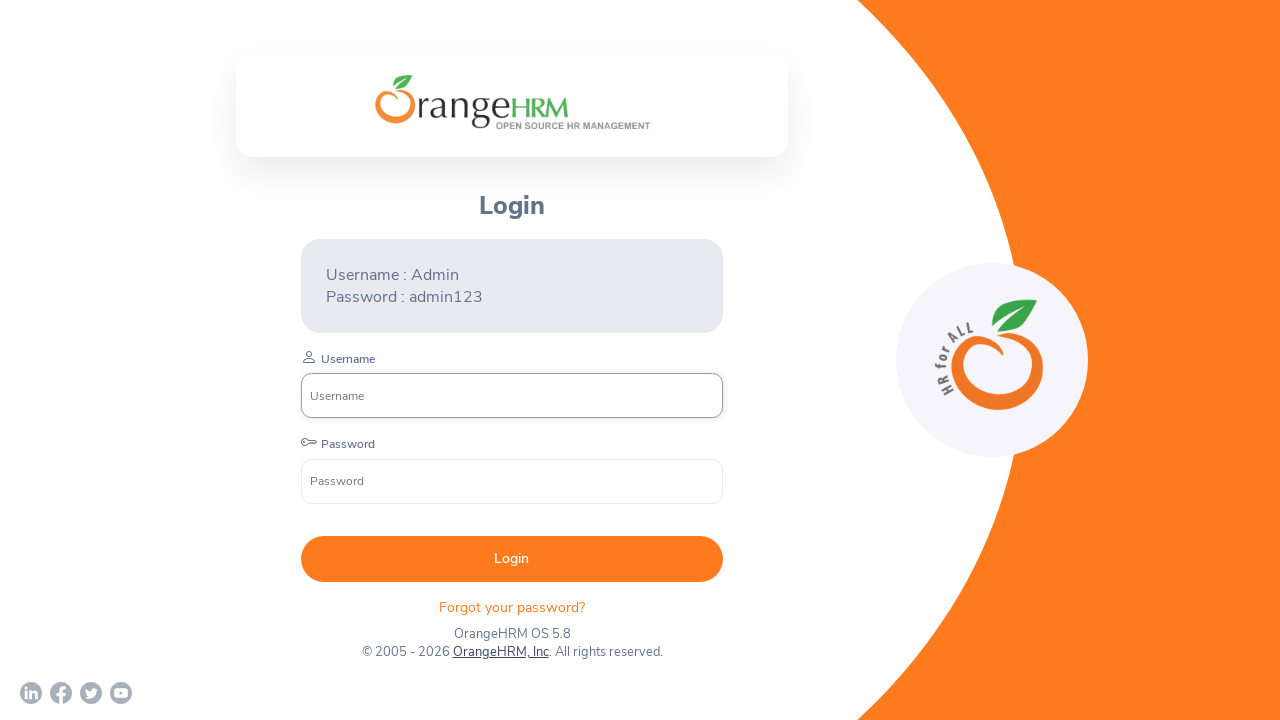

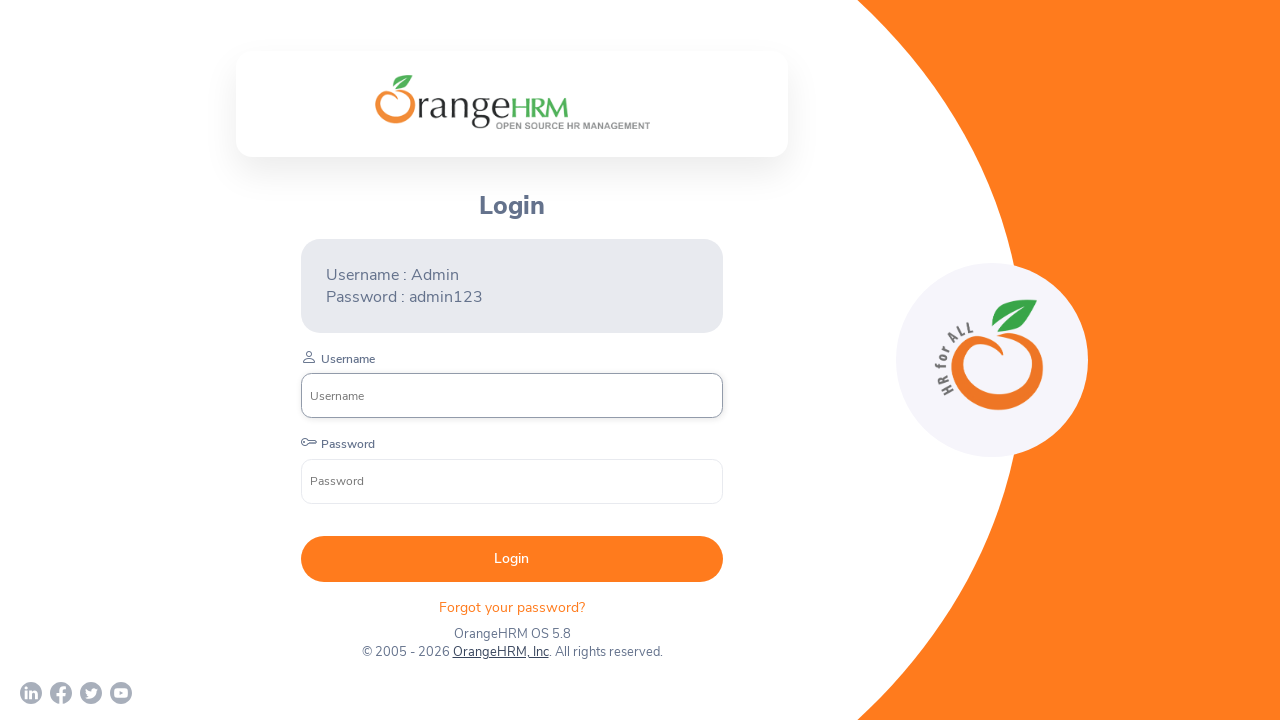